Tests unchecking a checkbox by navigating to the Checkboxes page and unchecking a pre-checked checkbox

Starting URL: https://practice.cydeo.com/

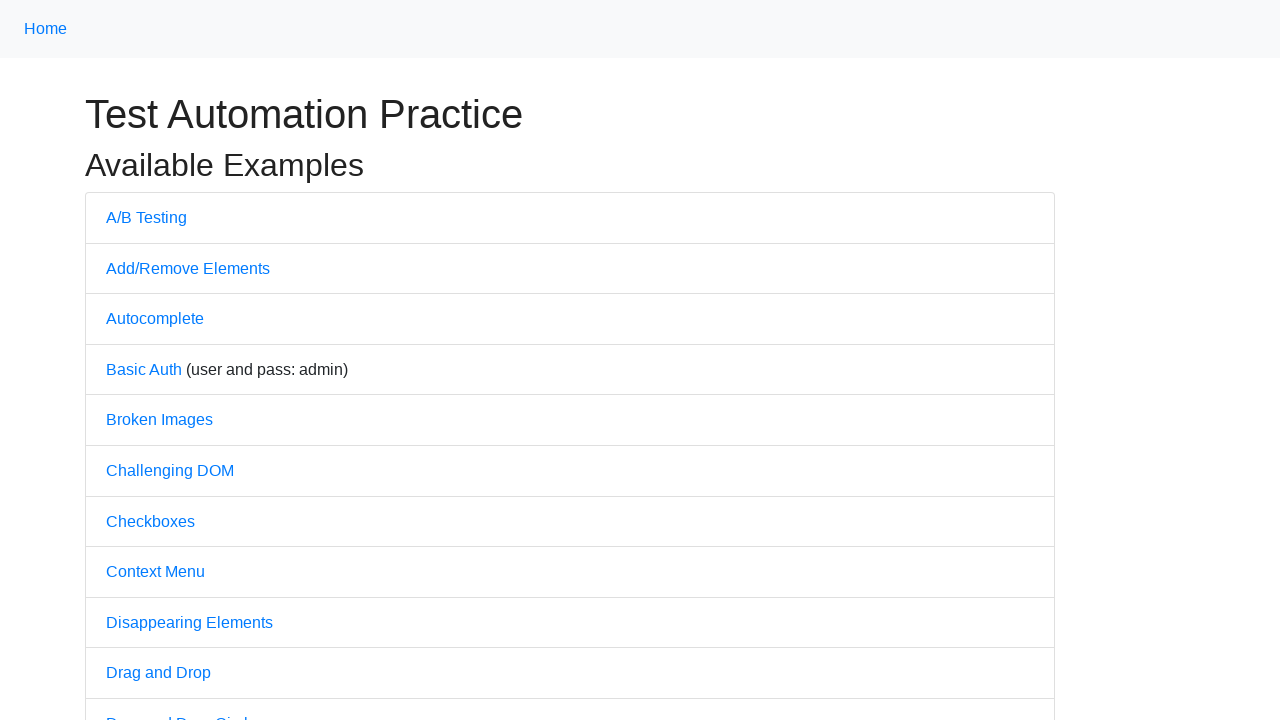

Clicked on Checkboxes link to navigate to the Checkboxes page at (150, 521) on internal:text="Checkboxes"i
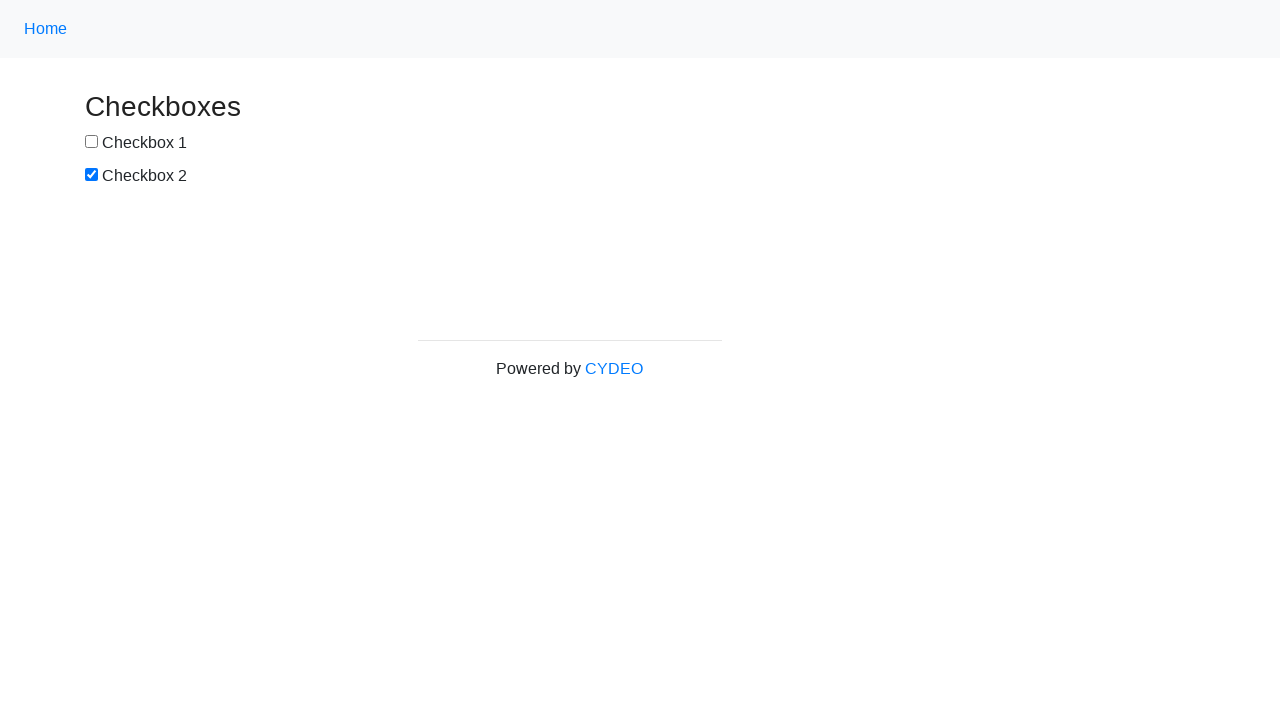

Unchecked the second checkbox at (92, 175) on #box2
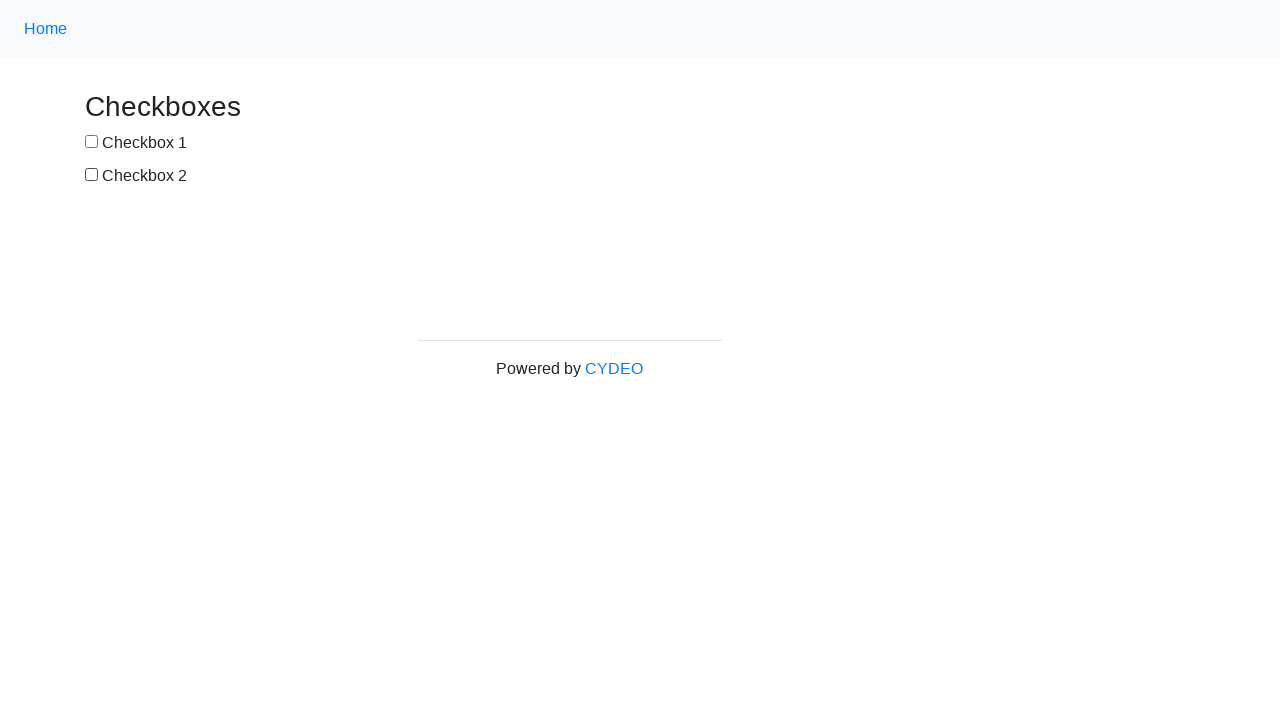

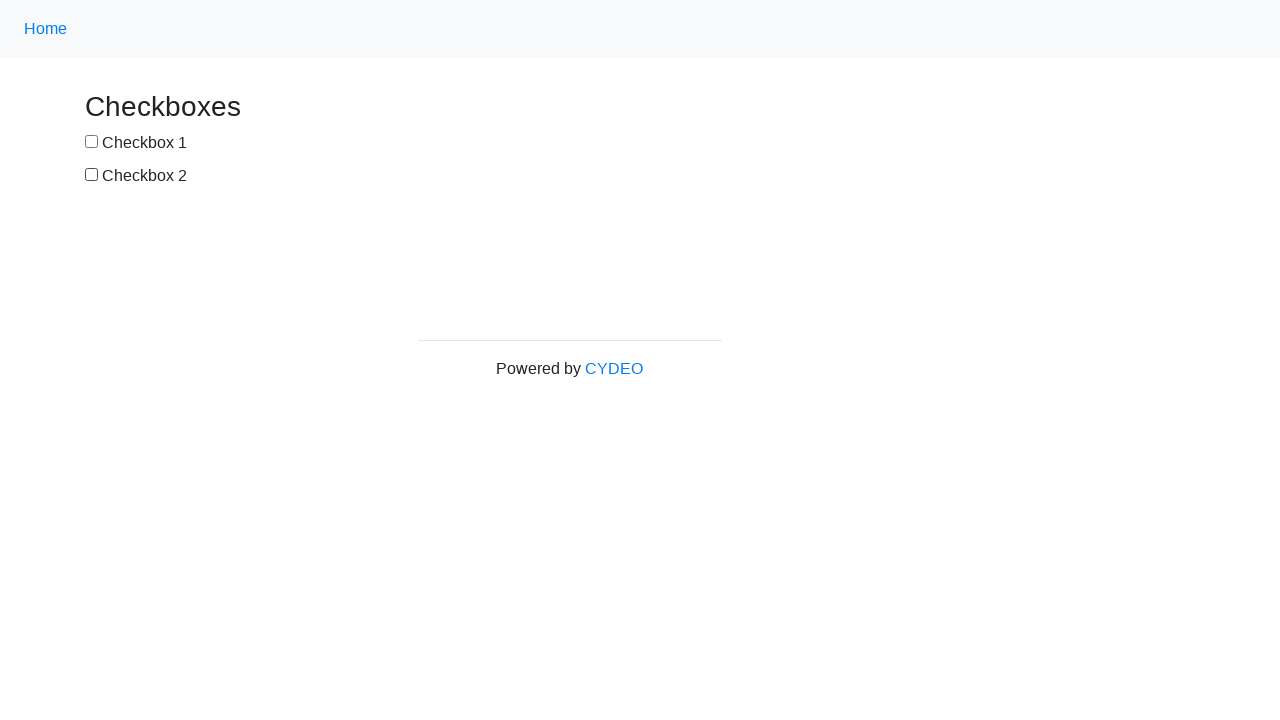